Fills out a form with first name, last name, and email fields, then submits it

Starting URL: https://secure-retreat-92358.herokuapp.com/

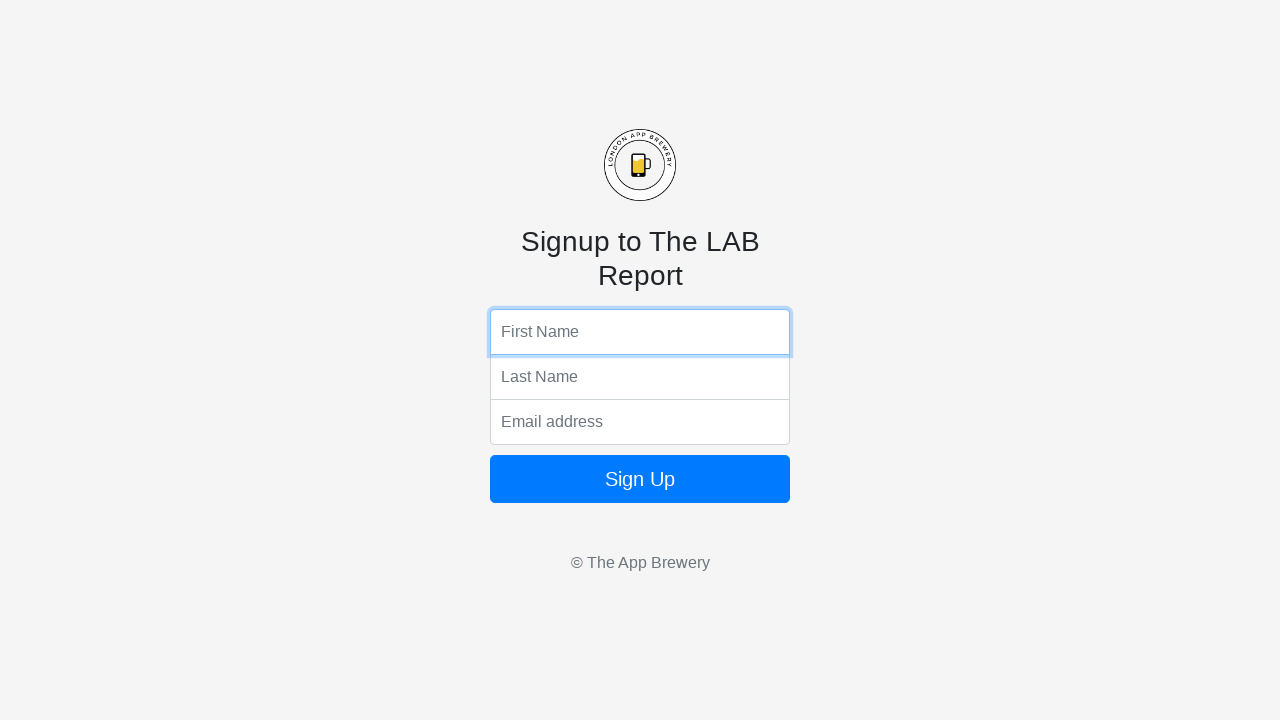

Filled first name field with 'Ronald' on input[name='fName']
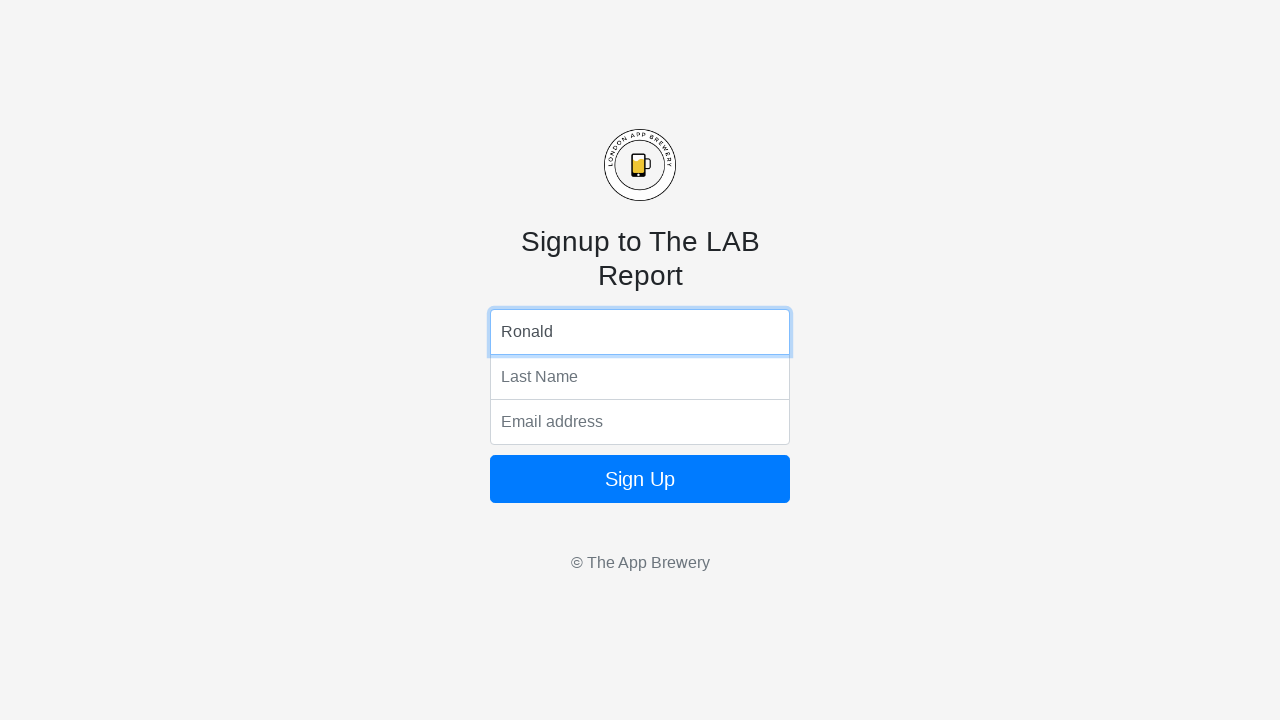

Filled last name field with 'Silva' on input[name='lName']
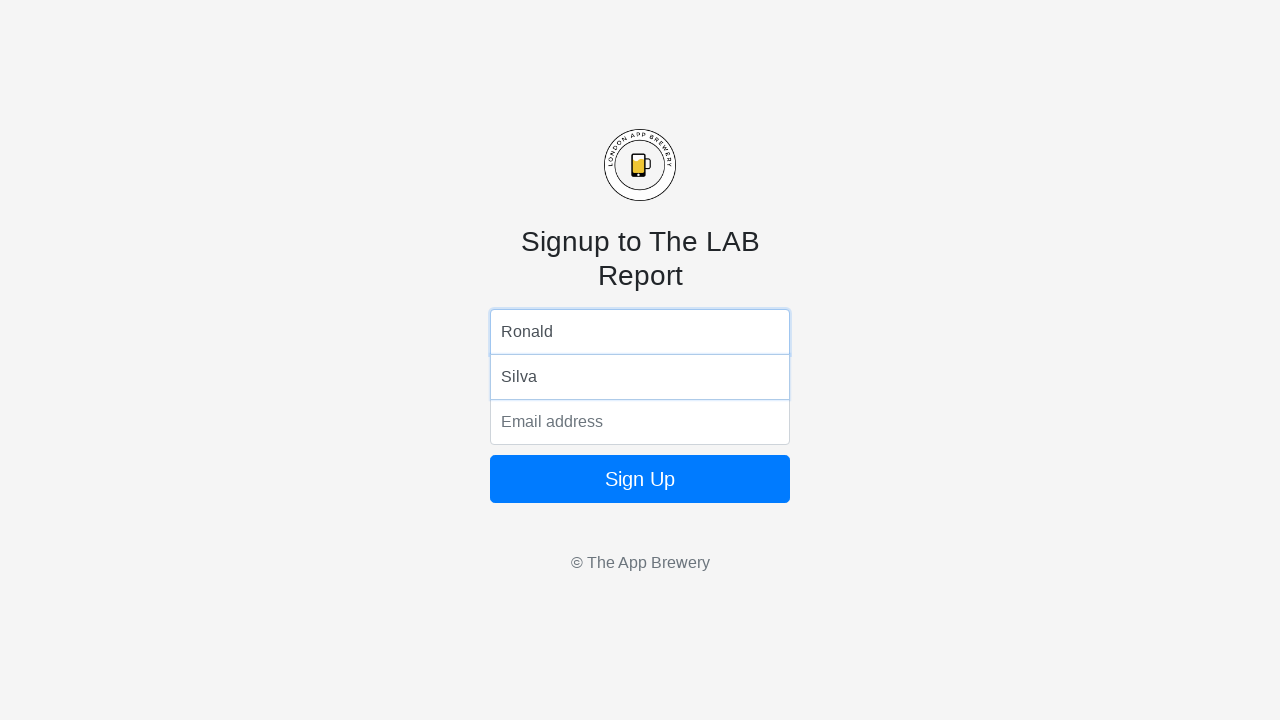

Filled email field with 'tatakai@gmail.com' on input[name='email']
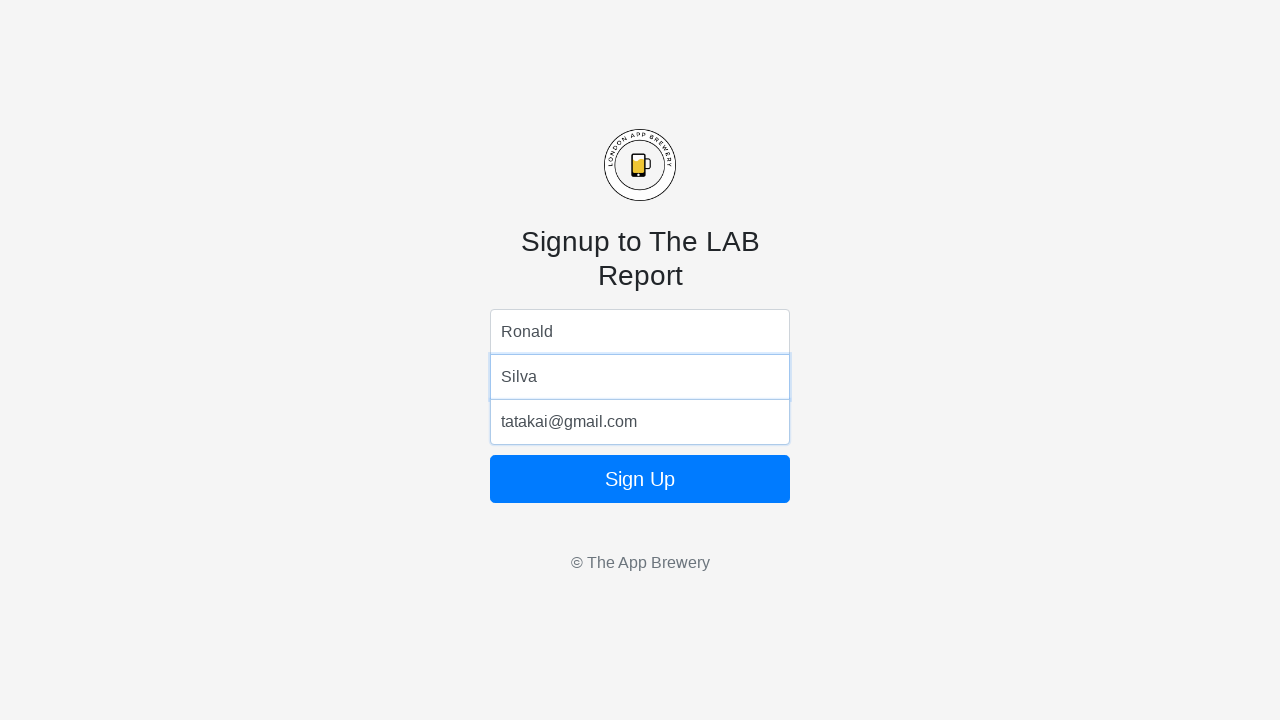

Clicked form submit button at (640, 479) on form button
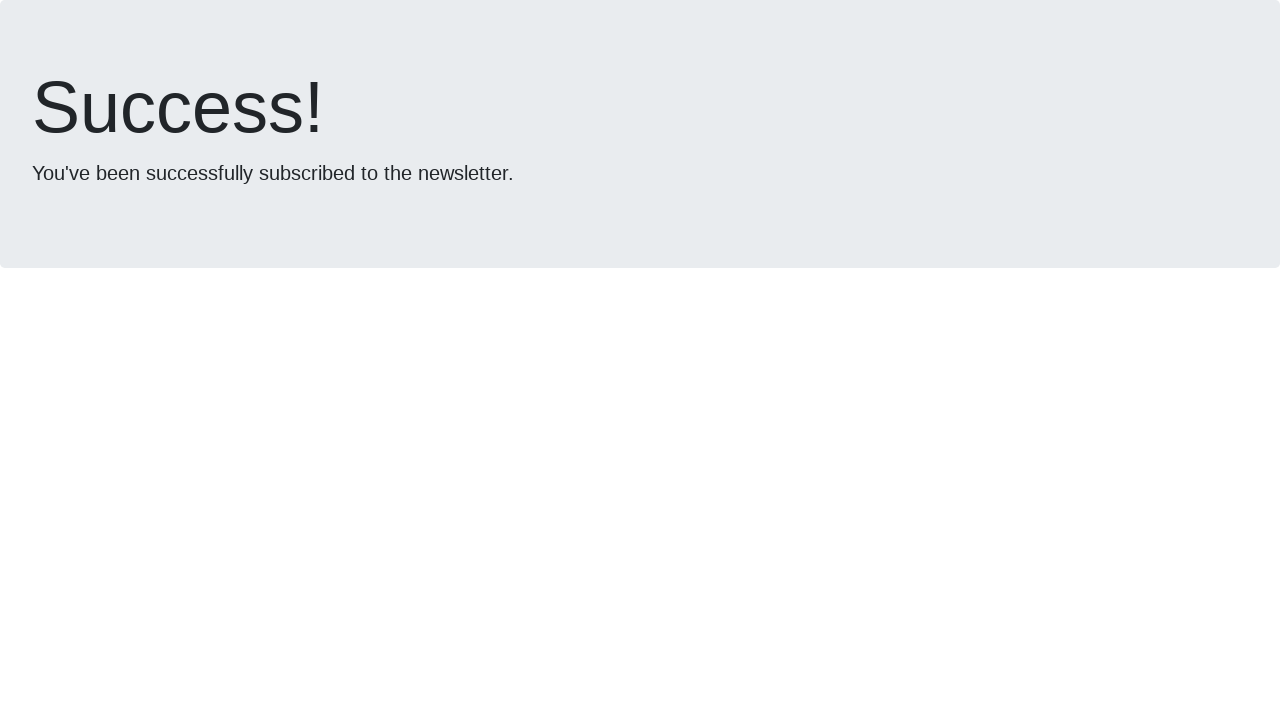

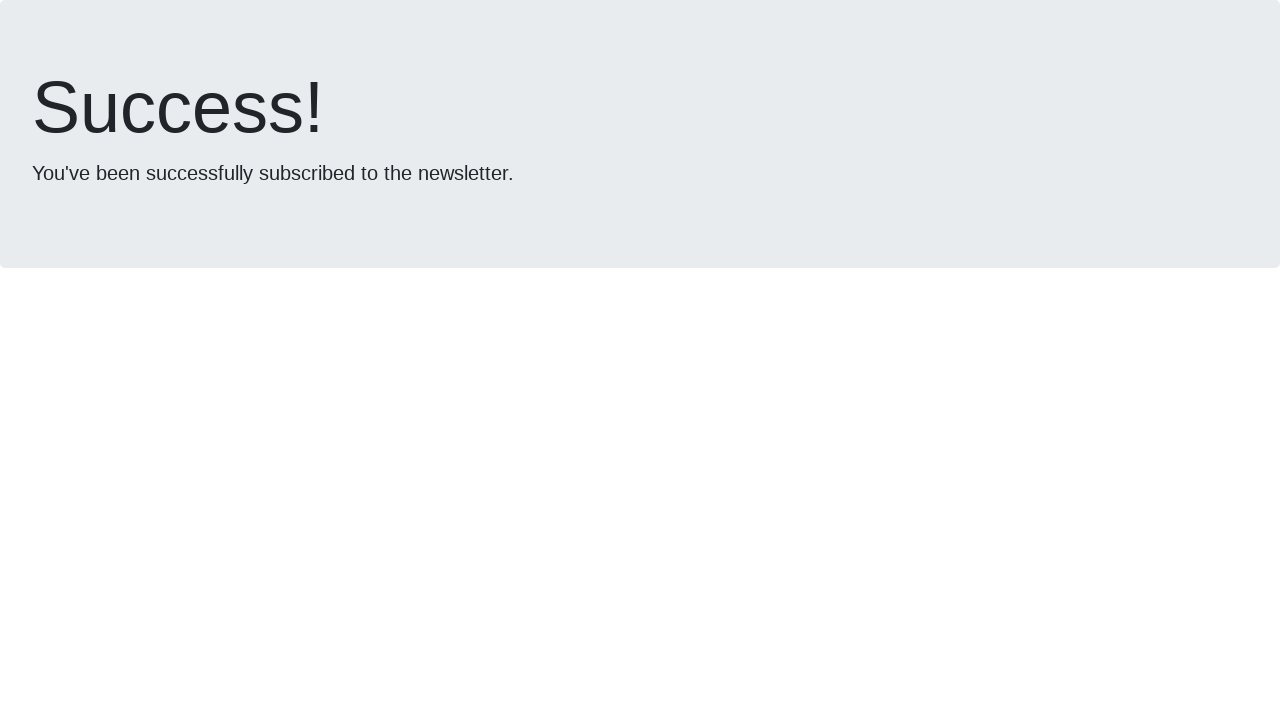